Tests browser window management by resizing the window, repositioning it, maximizing, and entering fullscreen mode

Starting URL: https://www.testotomasyonu.com/

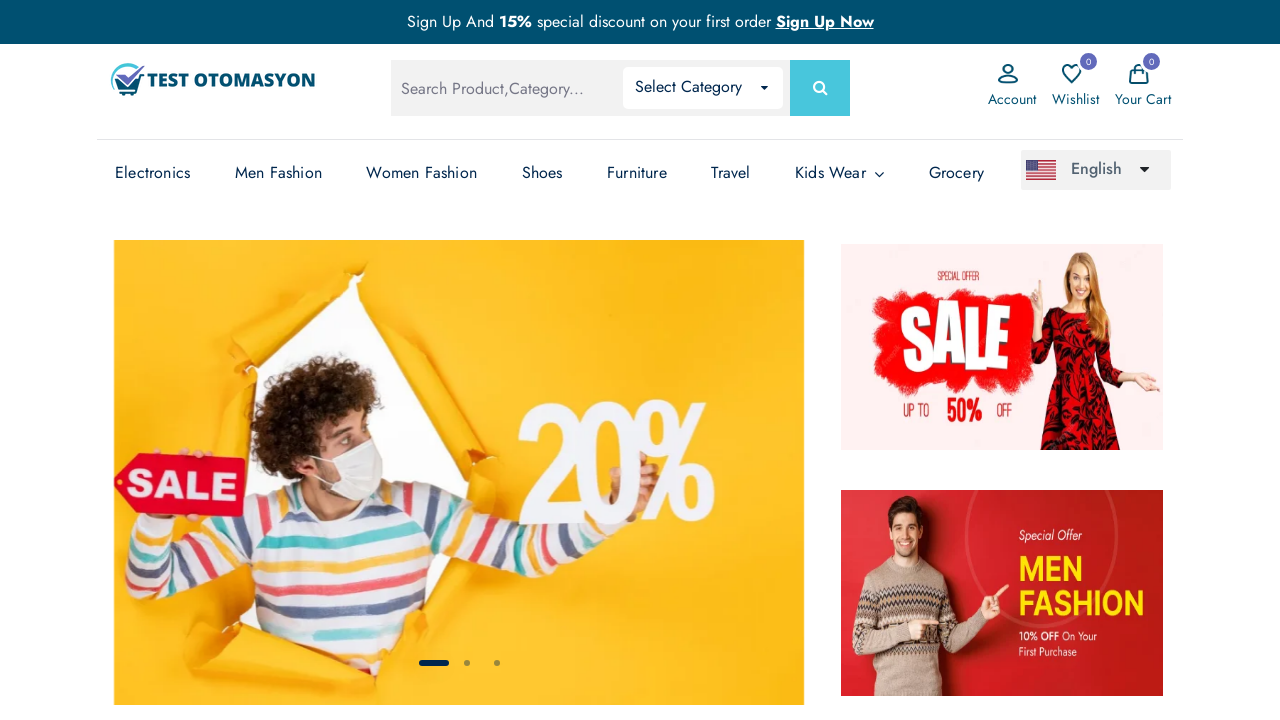

Set viewport size to 500x500
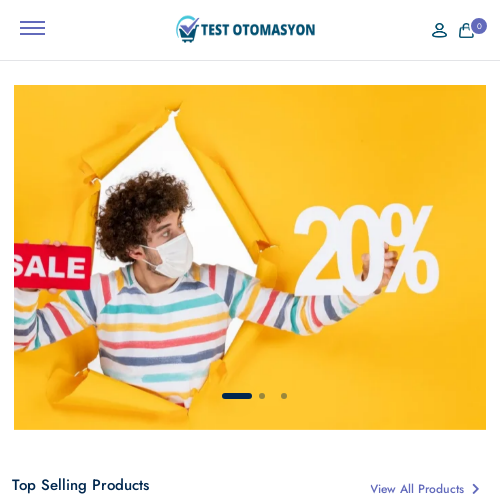

Waited 2 seconds to observe viewport change
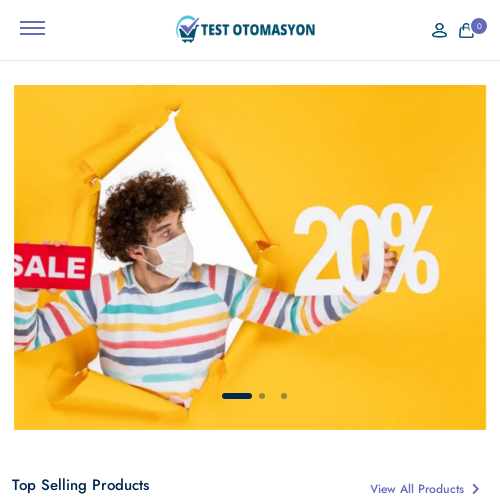

Set viewport size to 1920x1080 (simulating maximize)
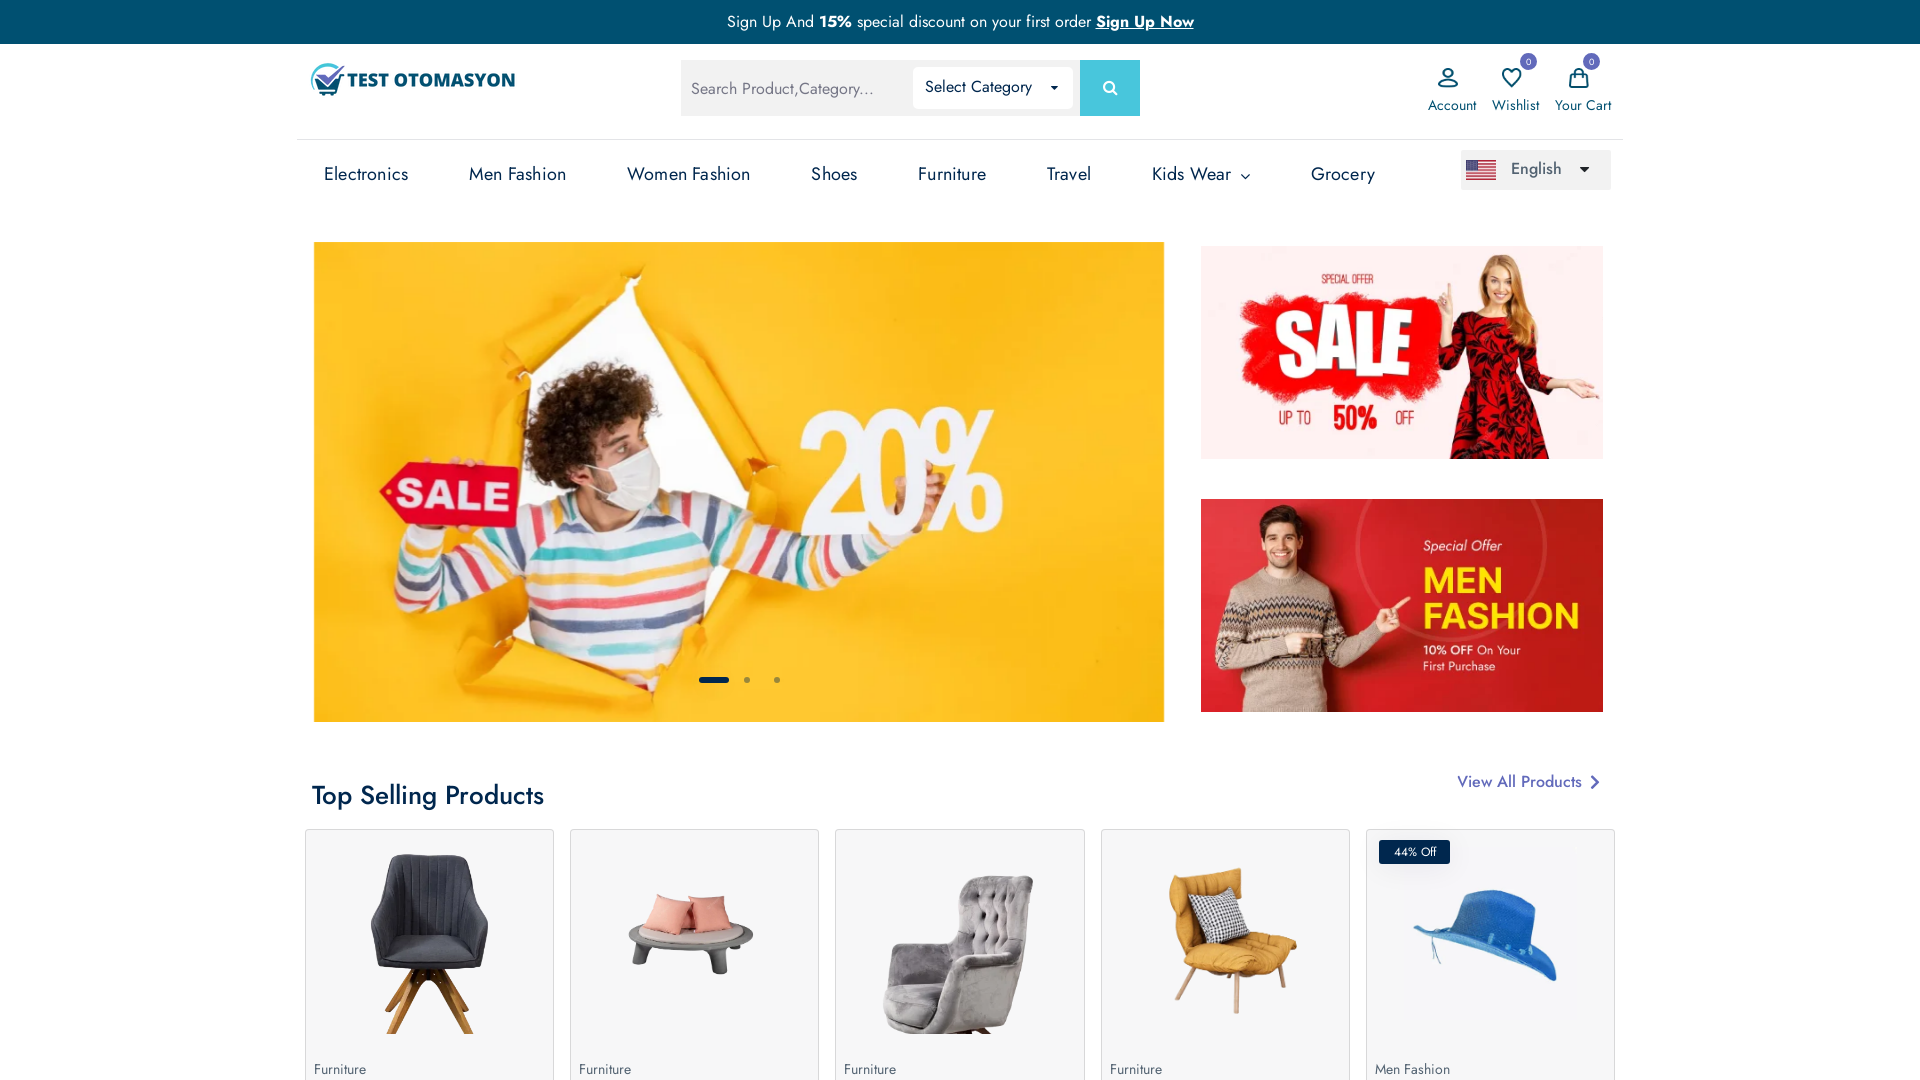

Waited 2 seconds to observe maximized viewport change
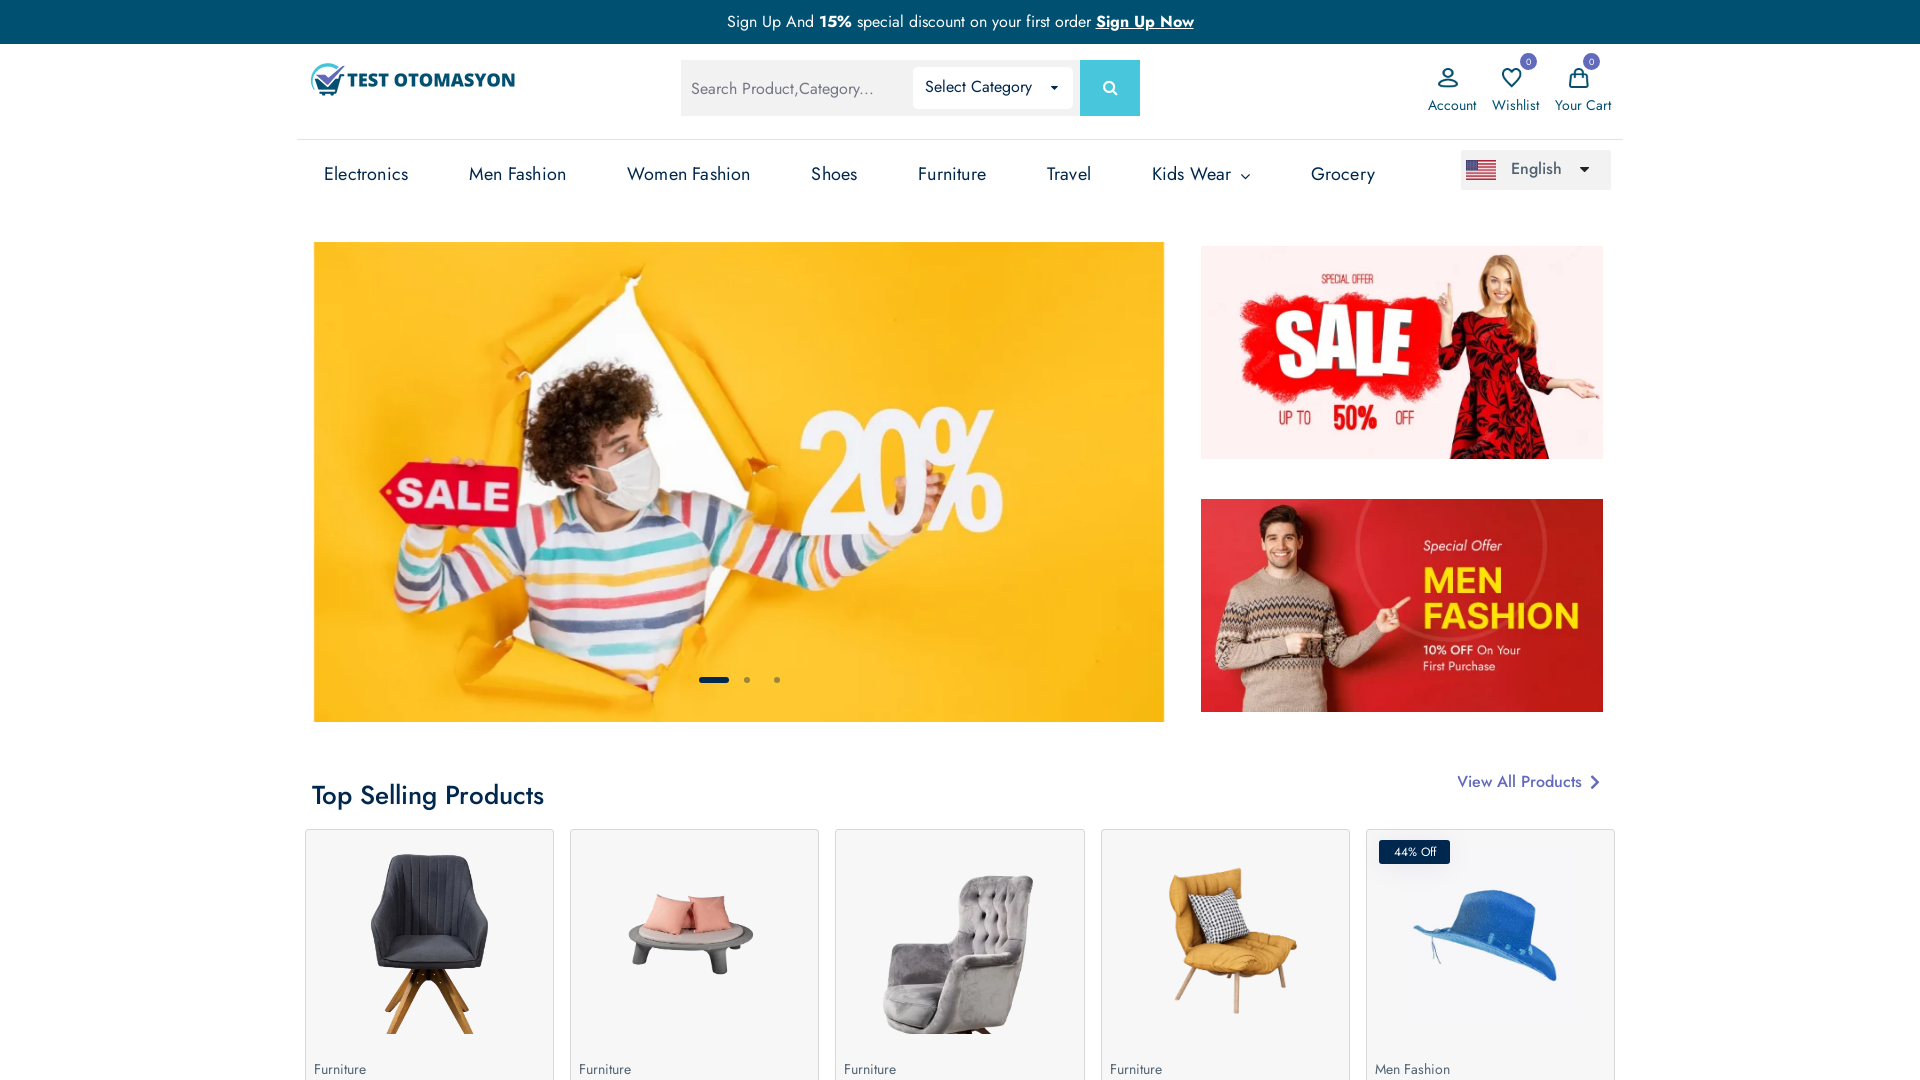

Verified page is still accessible with body selector
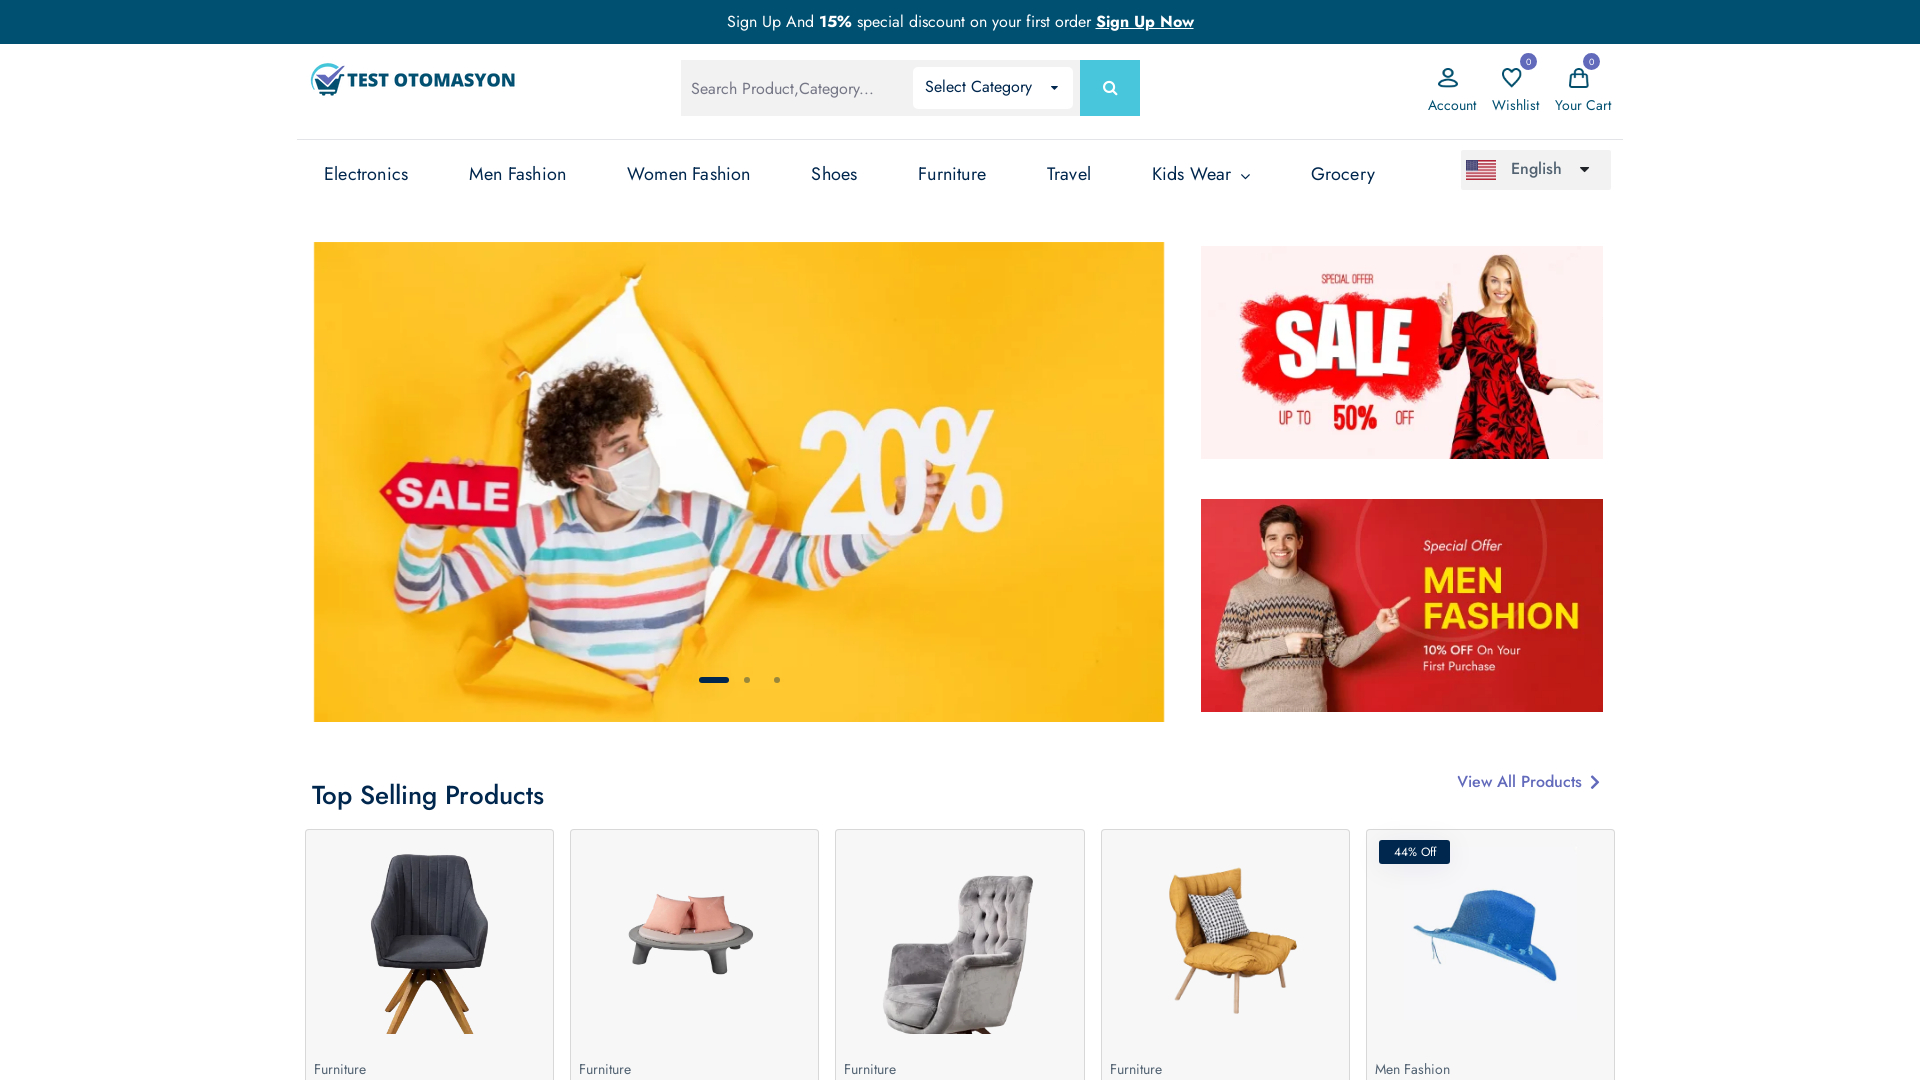

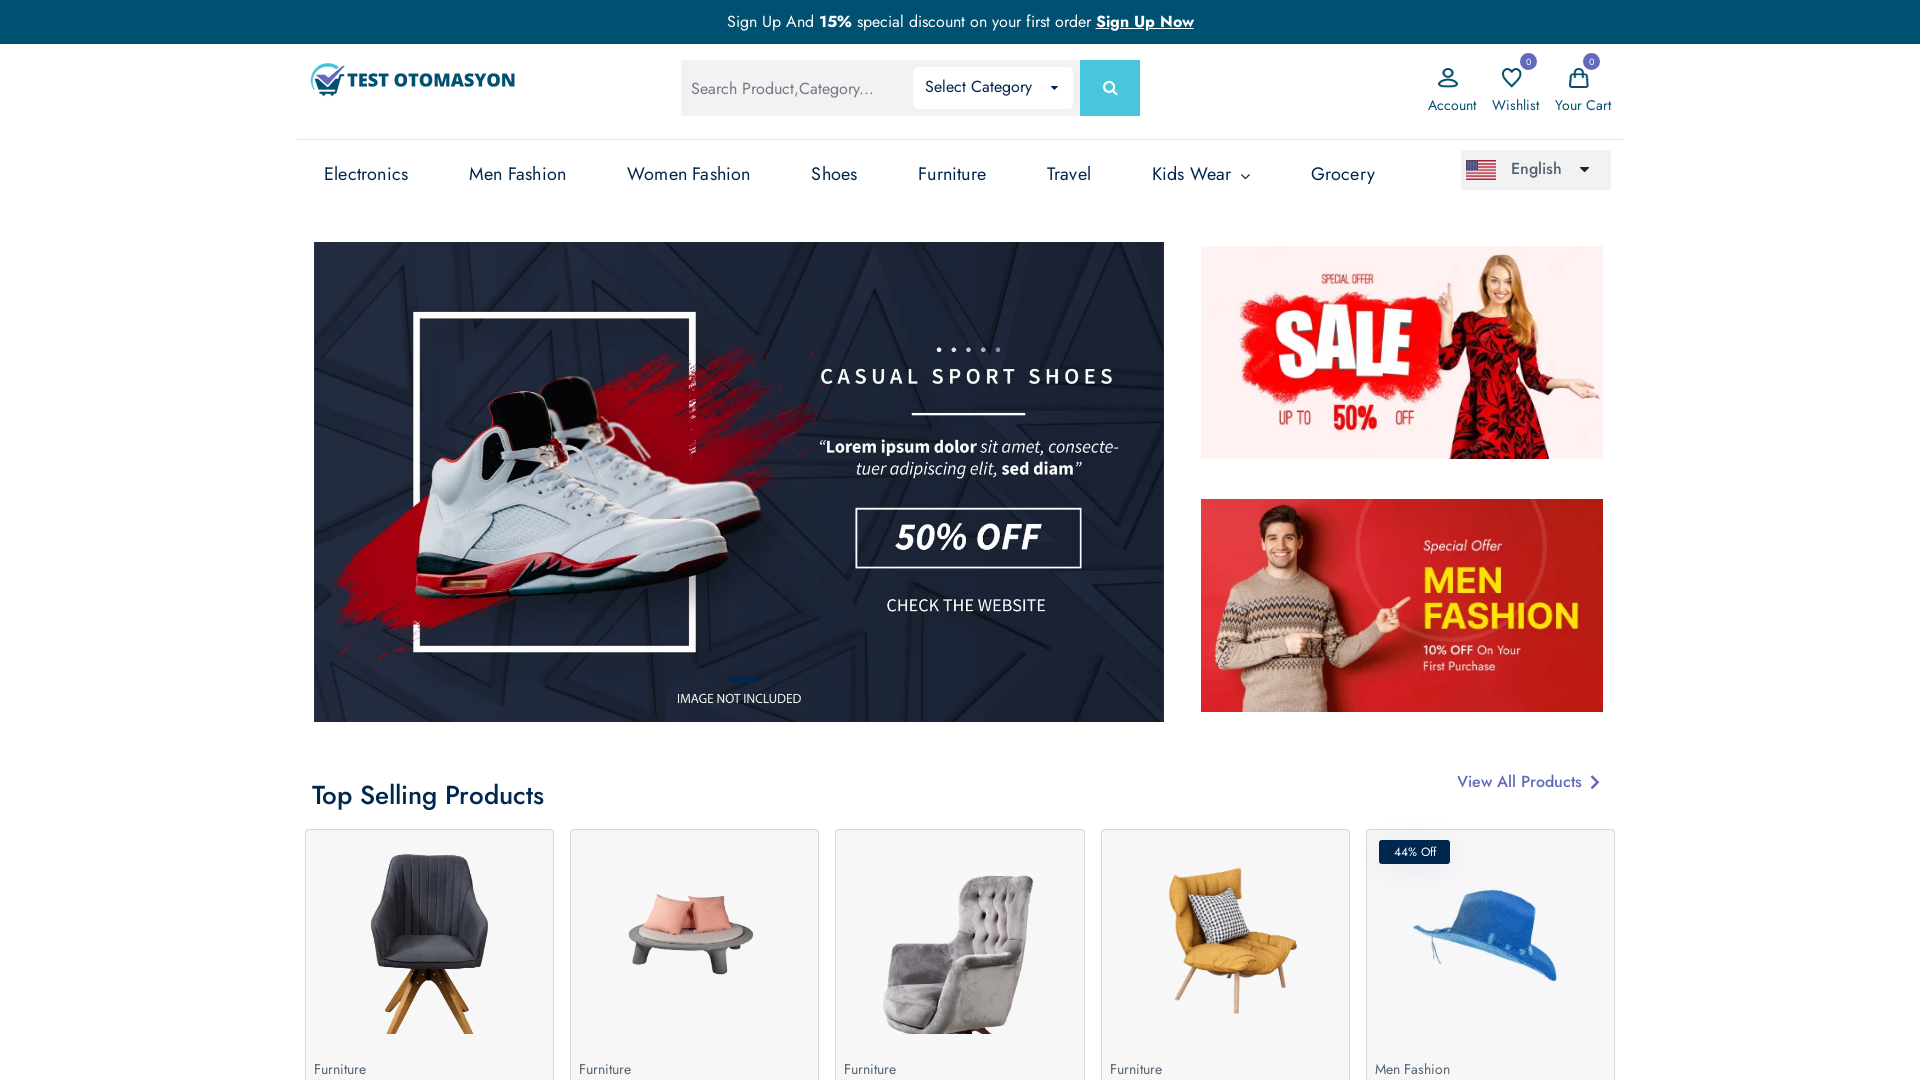